Navigates to PayPal sandbox home page and verifies the URL

Starting URL: https://www.sandbox.paypal.com/us/home

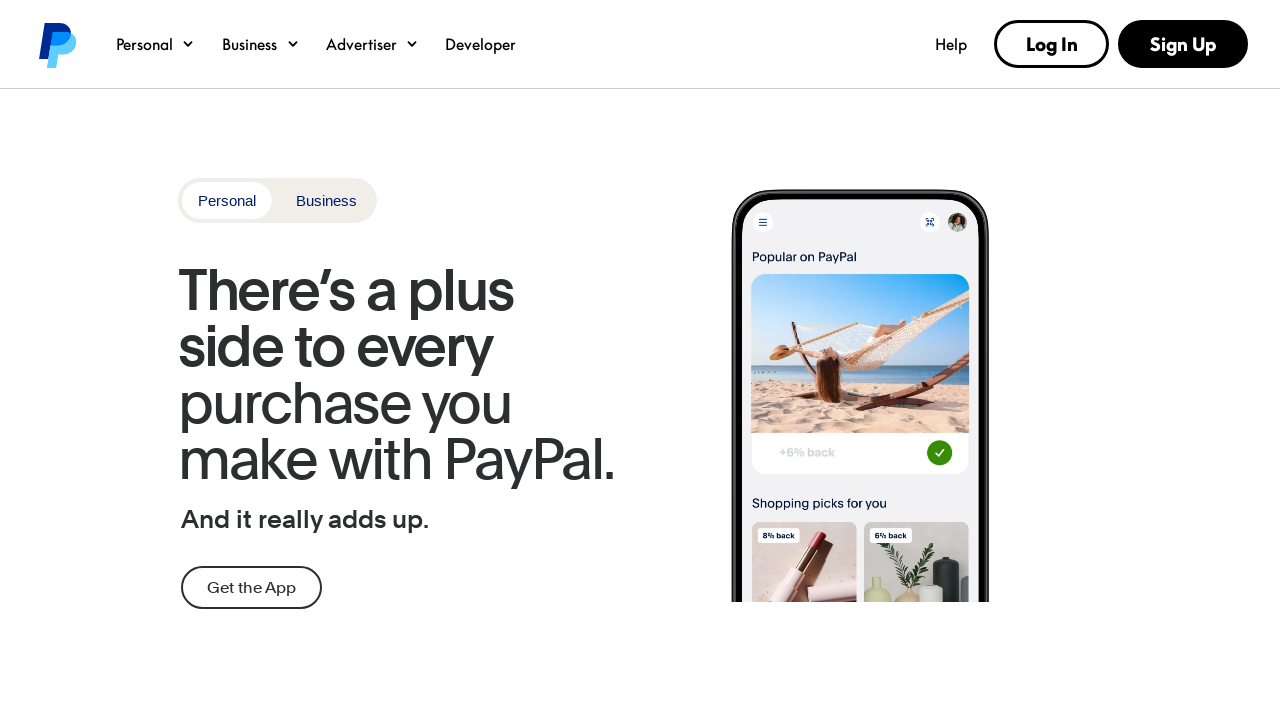

Navigated to PayPal sandbox home page
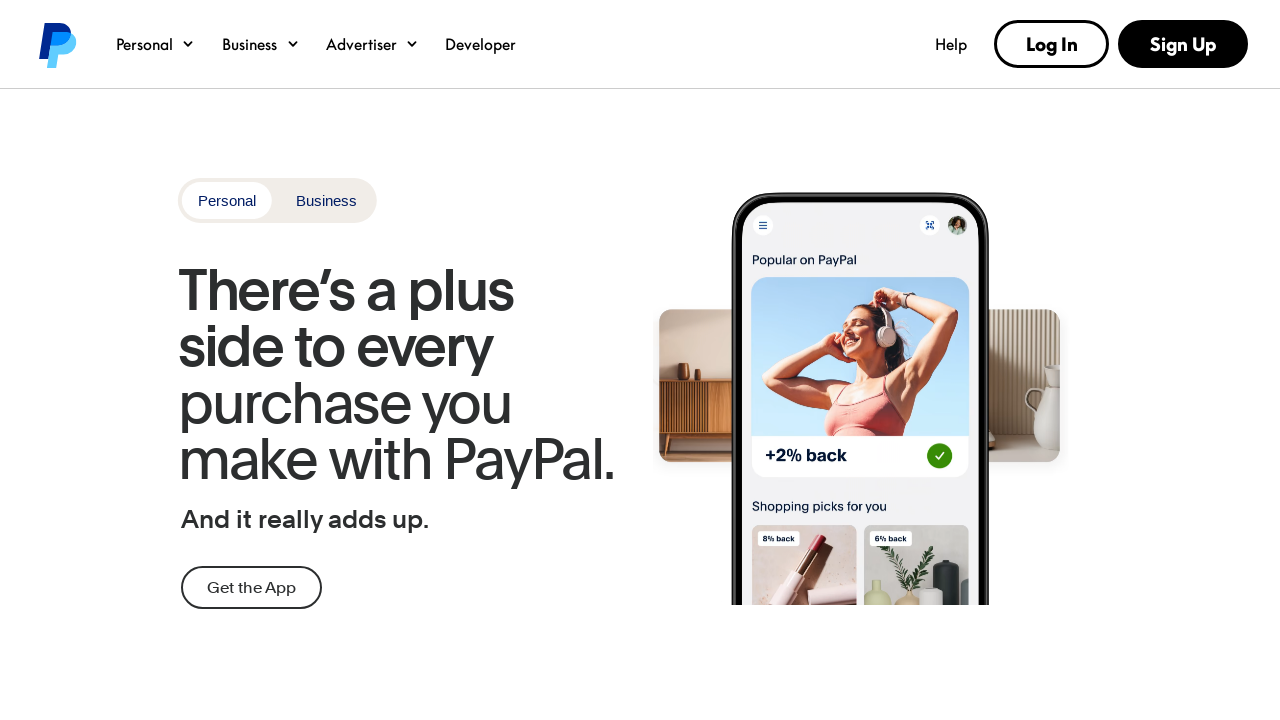

Verified URL is https://www.sandbox.paypal.com/us/home
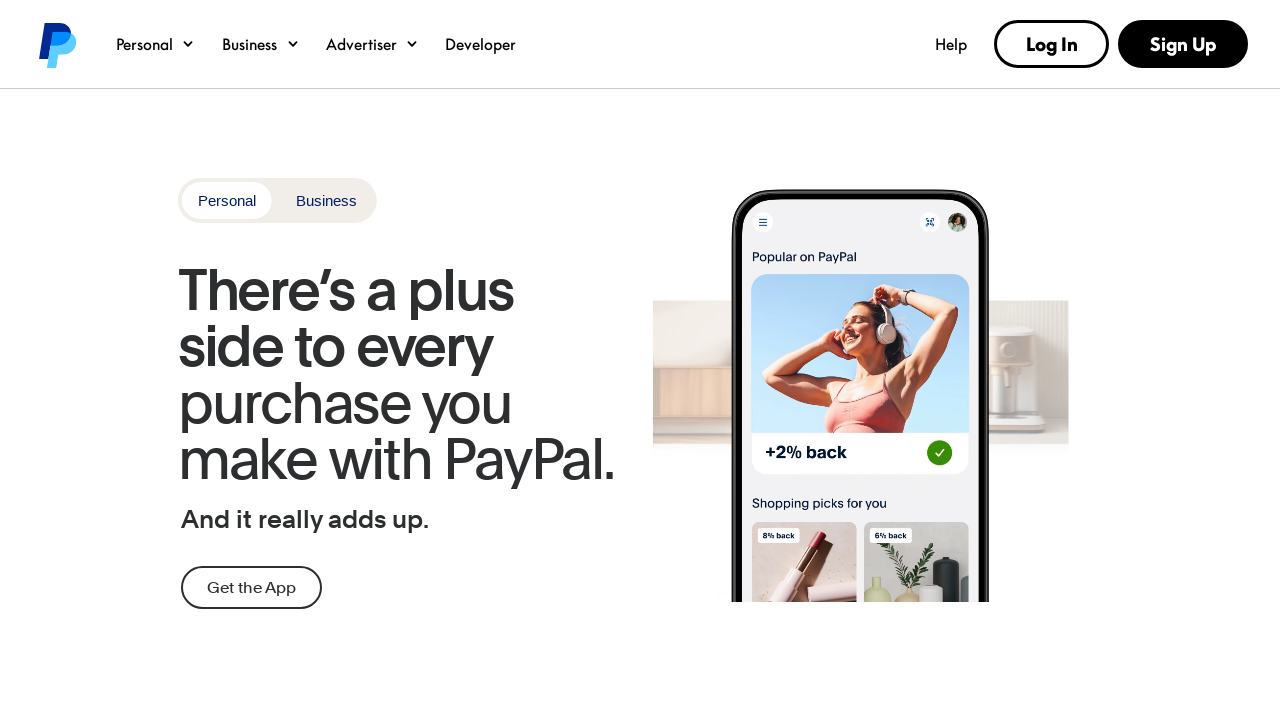

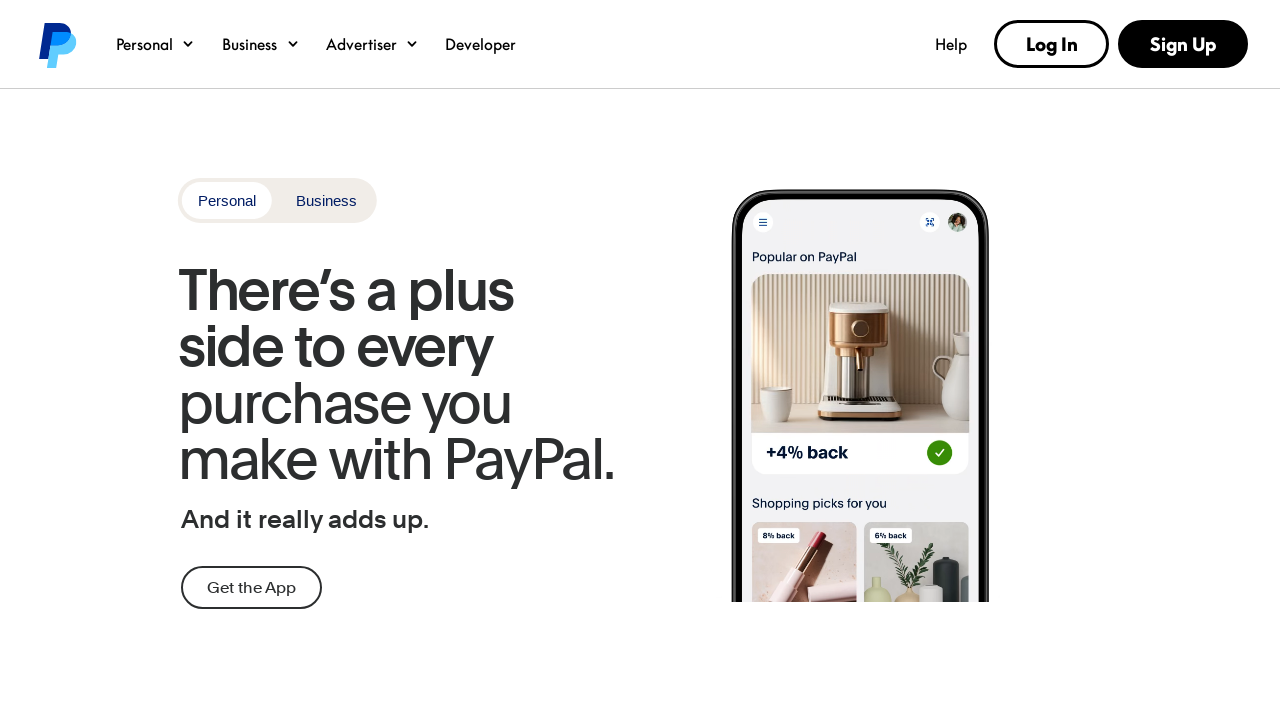